Tests different button interactions including double-click, right-click (context click), and regular click on the Buttons page.

Starting URL: https://demoqa.com

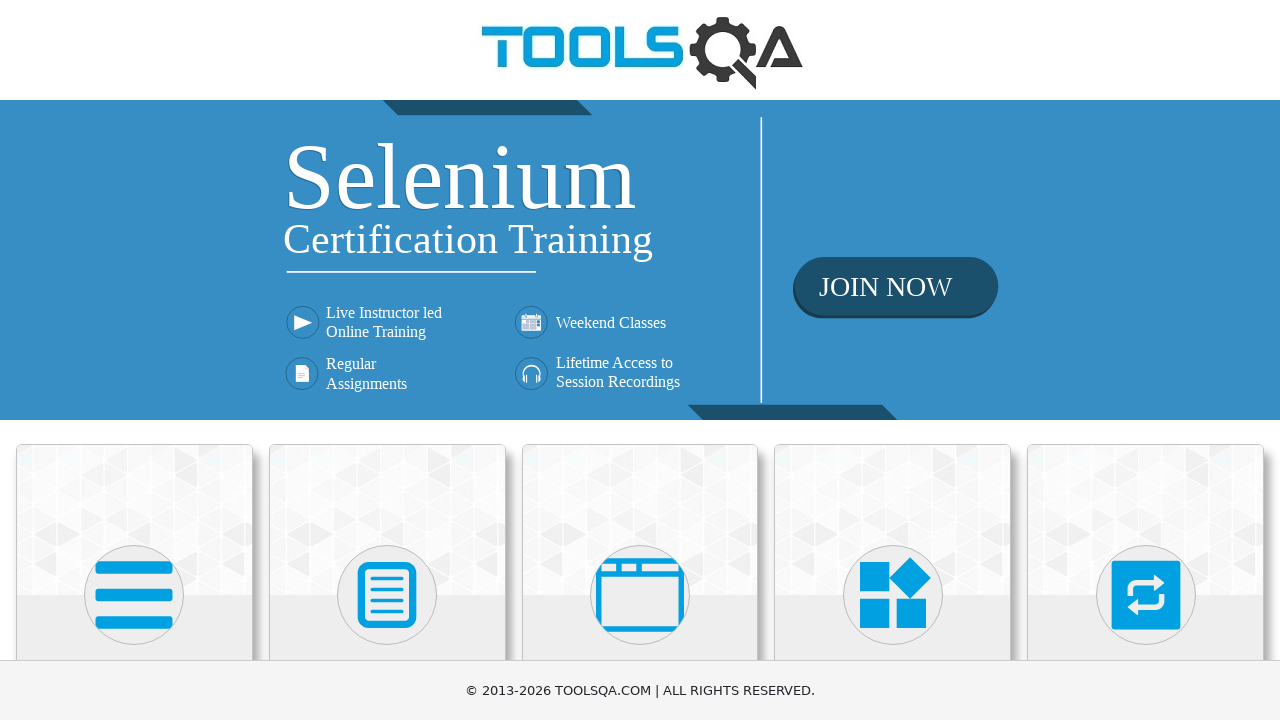

Clicked on Elements card at (134, 595) on svg[viewBox='0 0 448 512']
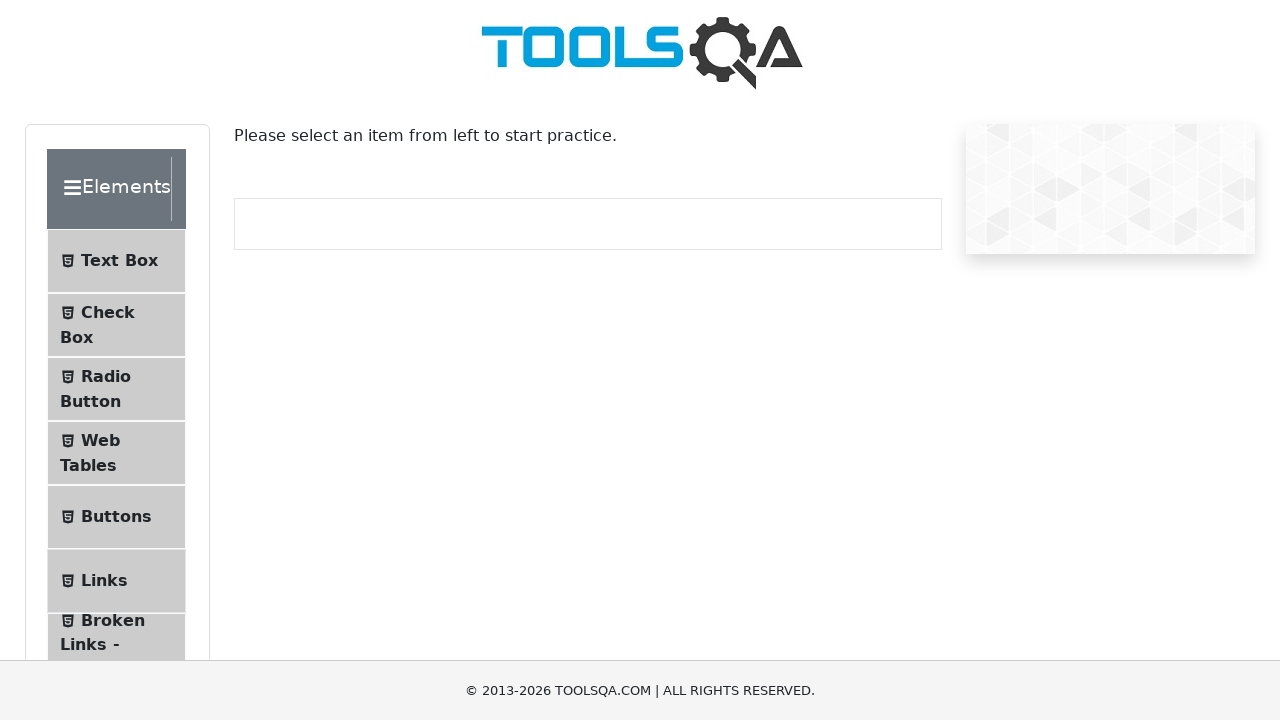

Clicked on Buttons menu item at (116, 517) on #item-4
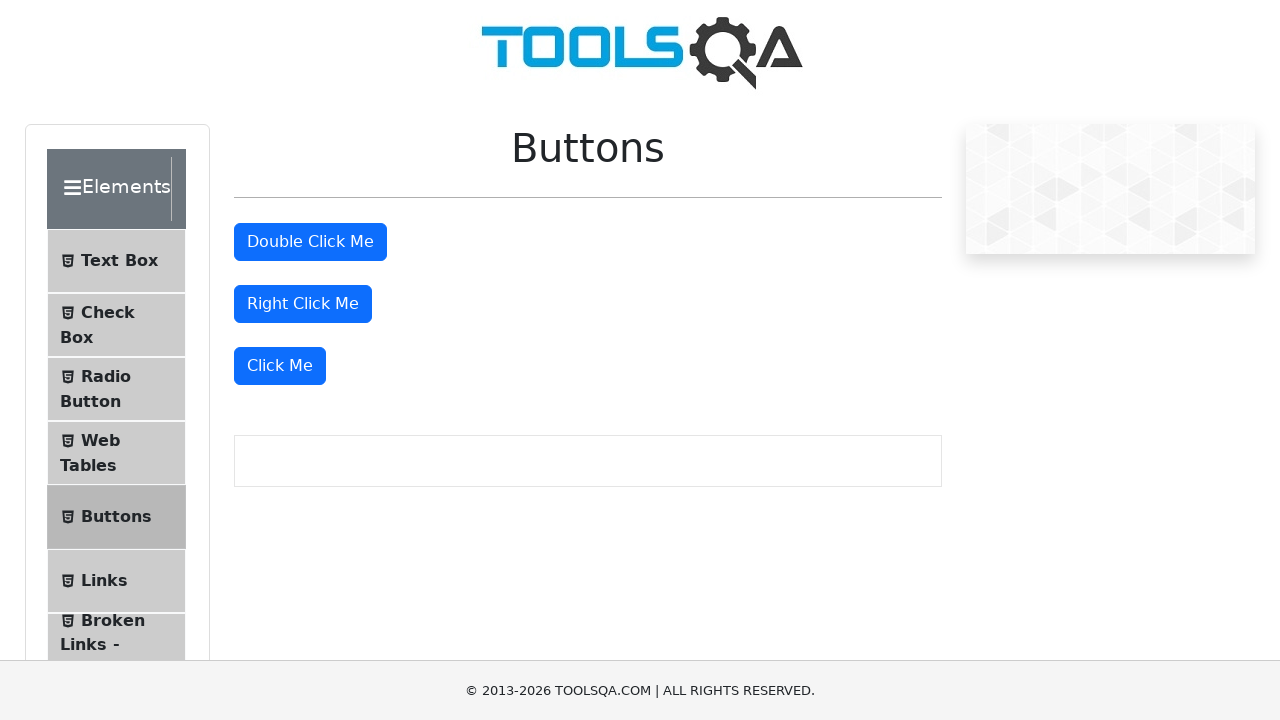

Double-clicked the double click button at (310, 242) on #doubleClickBtn
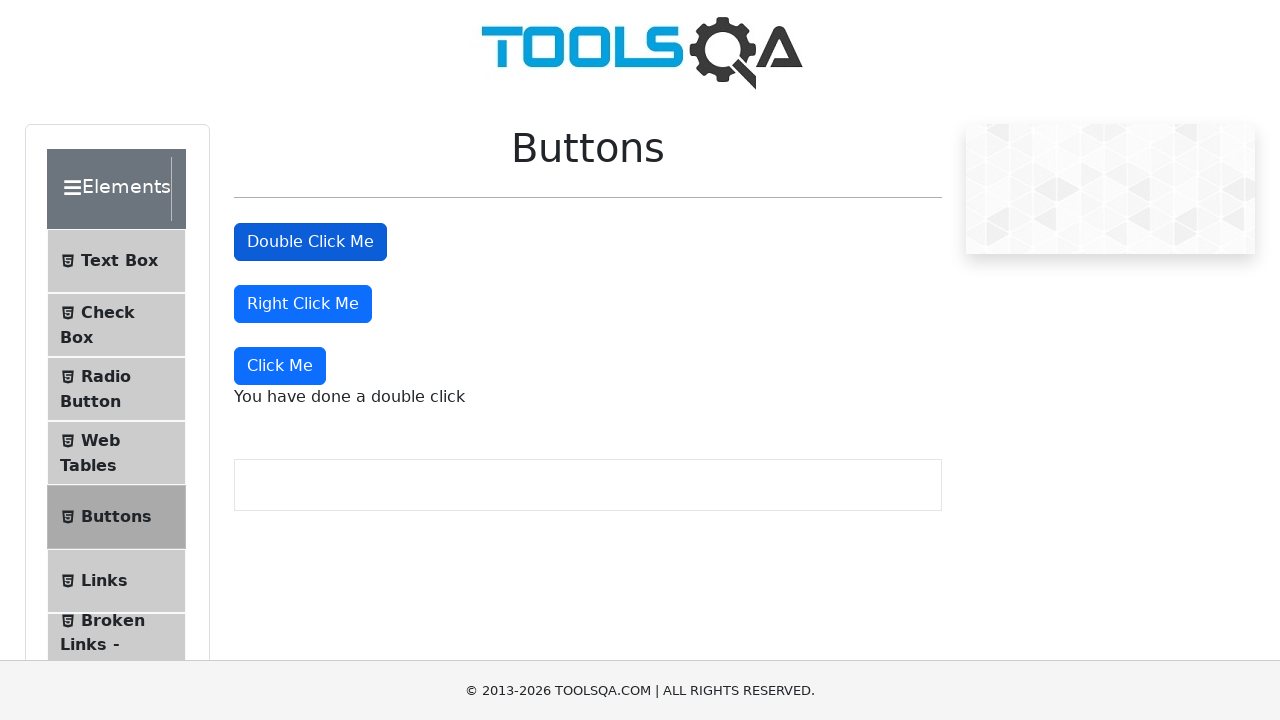

Right-clicked the right click button at (303, 304) on #rightClickBtn
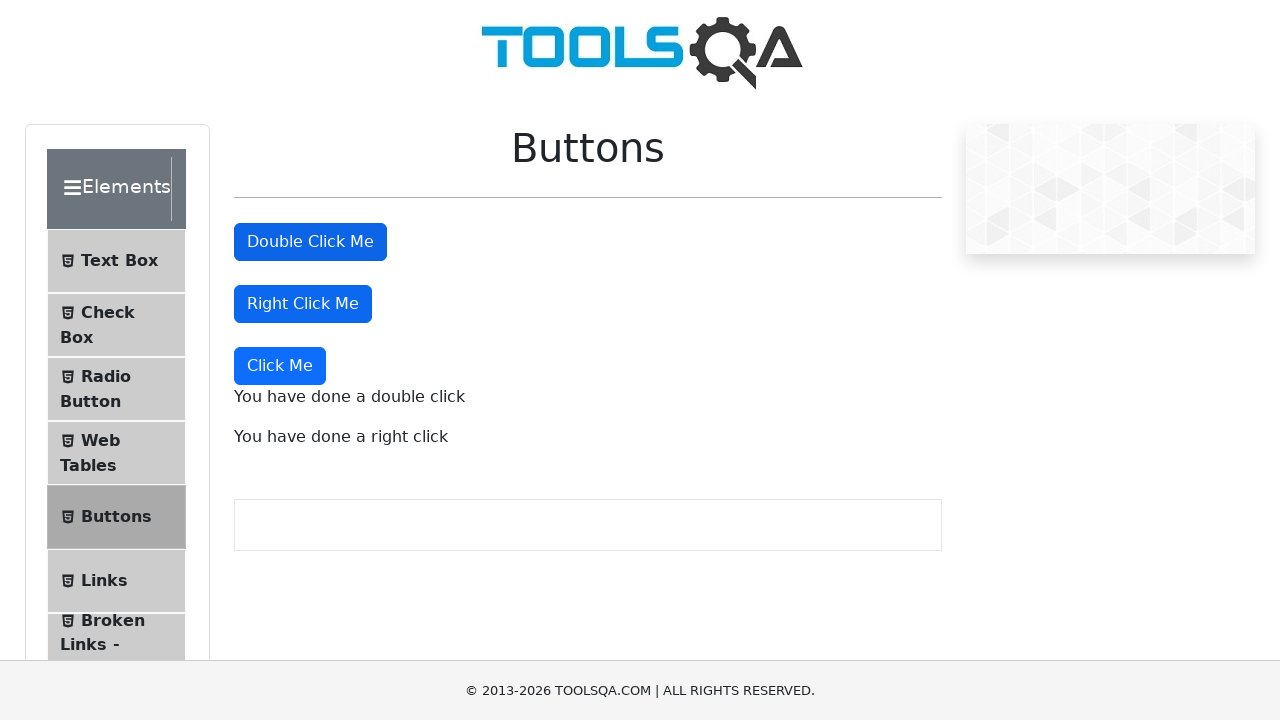

Clicked the regular click button at (280, 366) on div[class='mt-4']:nth-of-type(3) button[class='btn btn-primary']
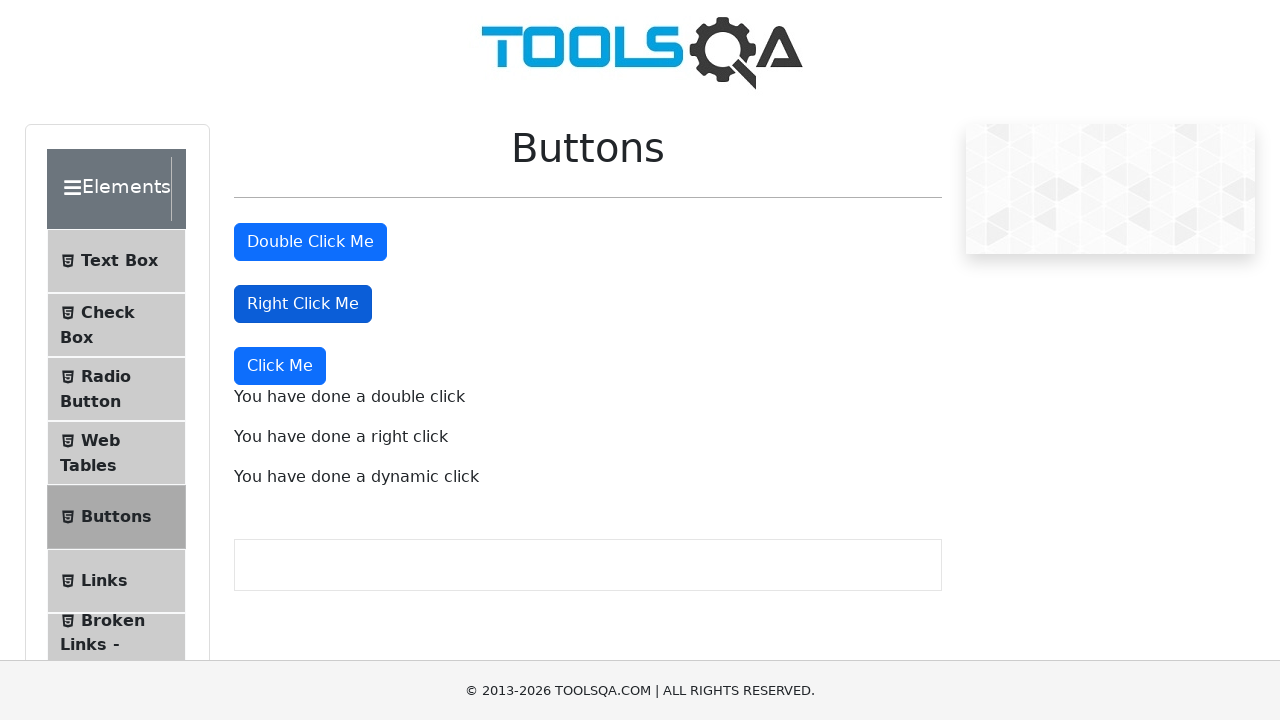

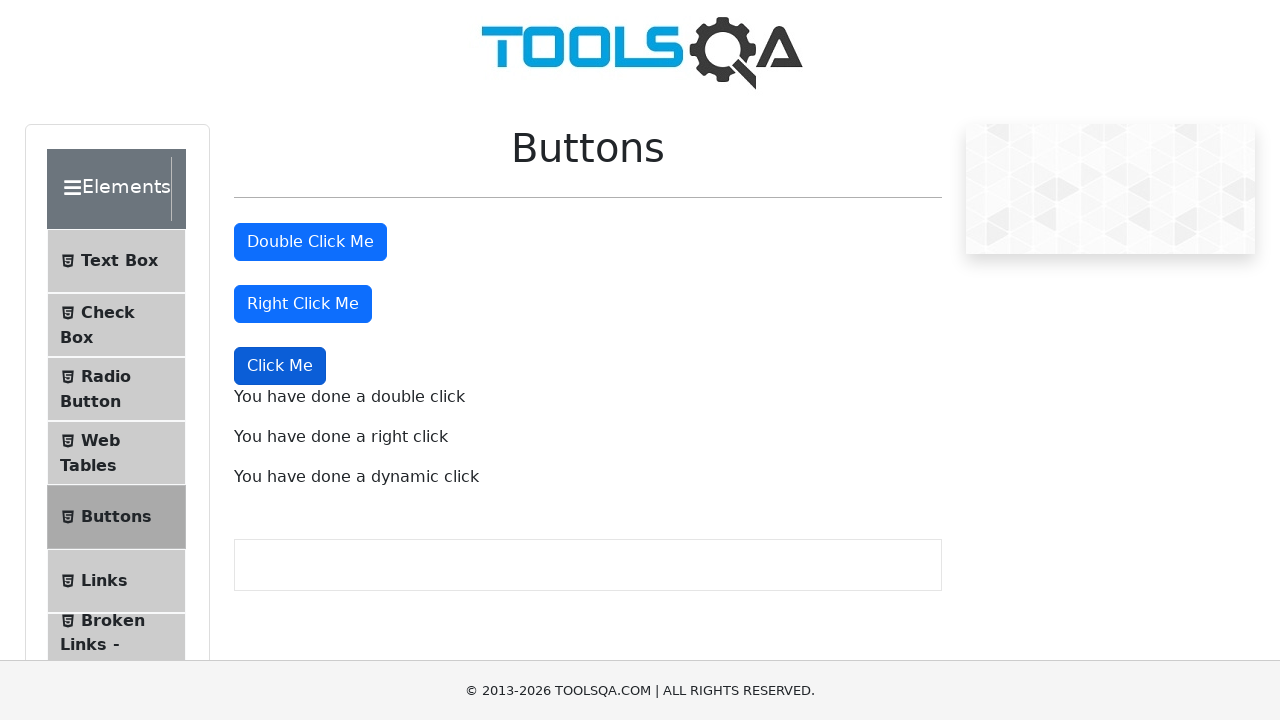